Tests radio button functionality by finding radio buttons on the page, checking their selection state, and selecting an age group radio button if not already selected

Starting URL: https://www.leafground.com/radio.xhtml

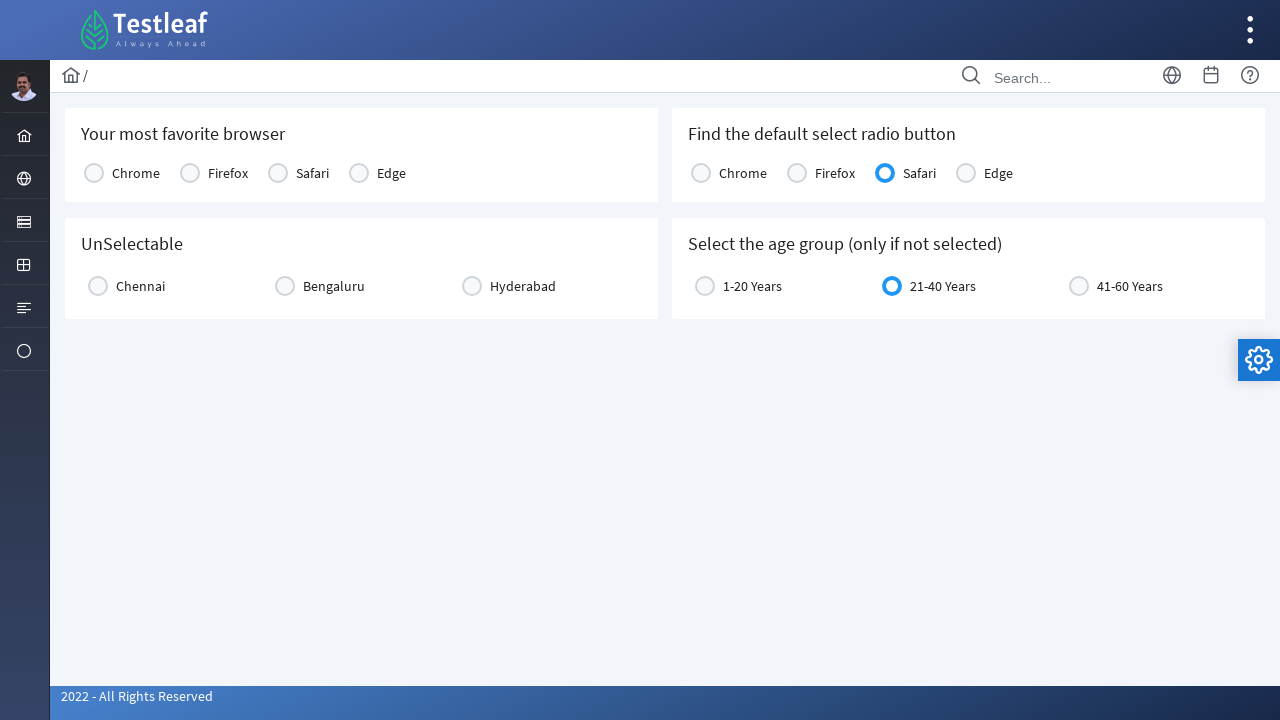

Waited for radio buttons table to load
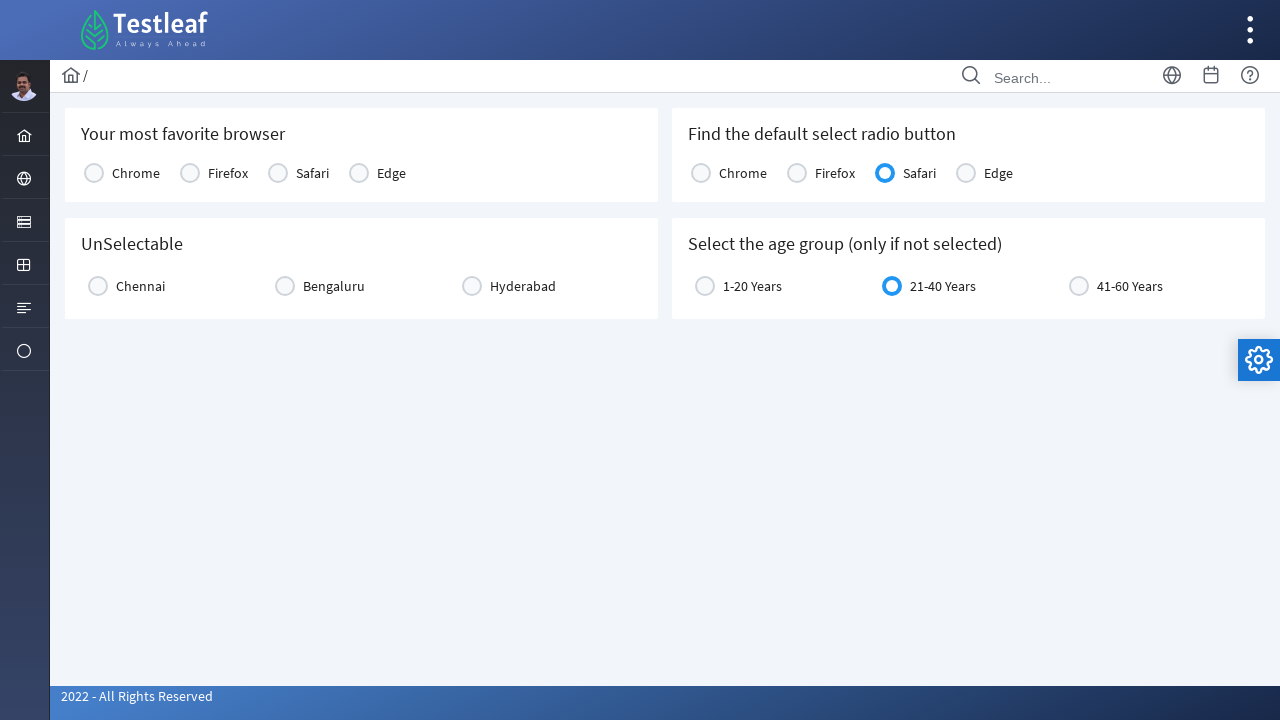

Located 4 radio button elements
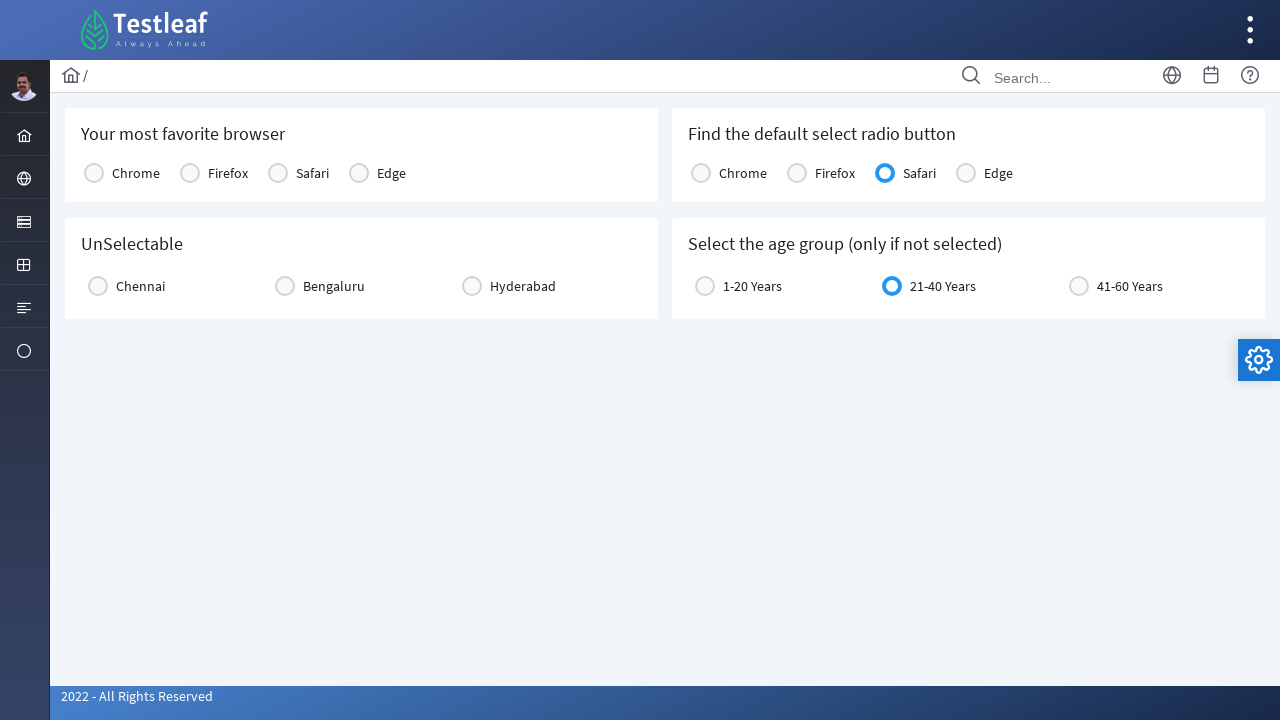

Found default selected radio button: Safari
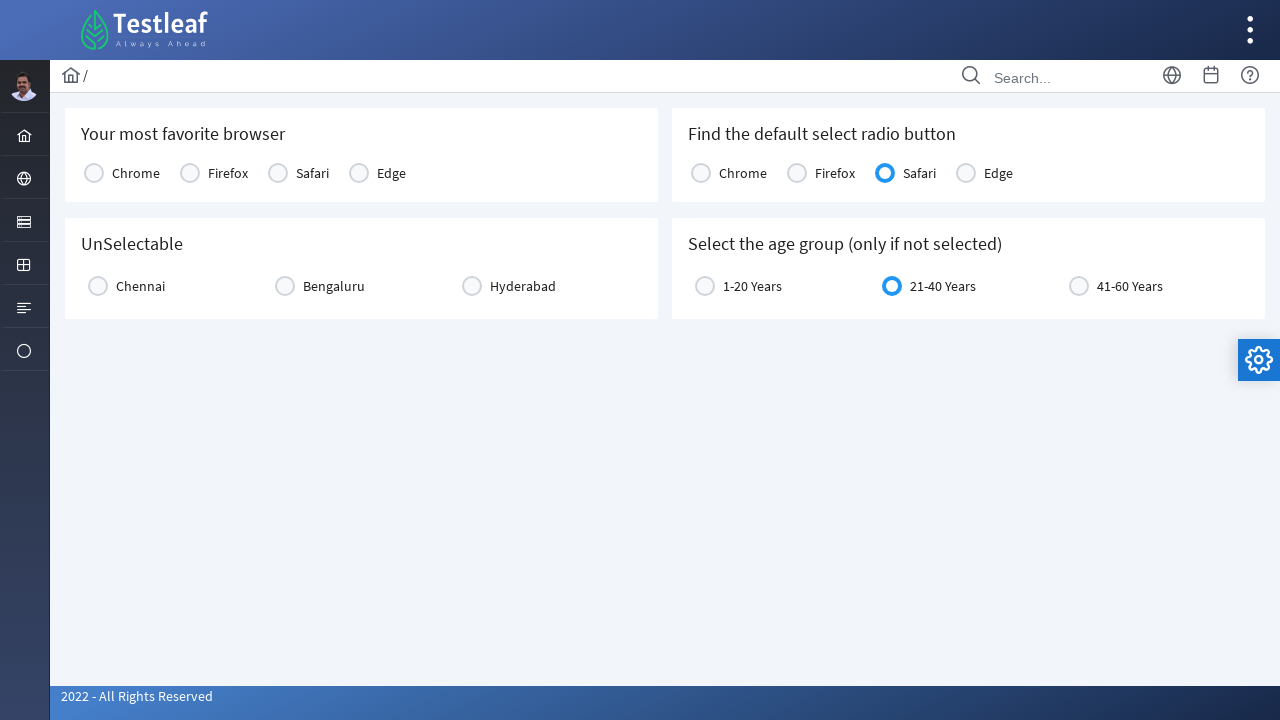

Selected age group radio button at (752, 286) on xpath=//label[@for='j_idt87:age:0']
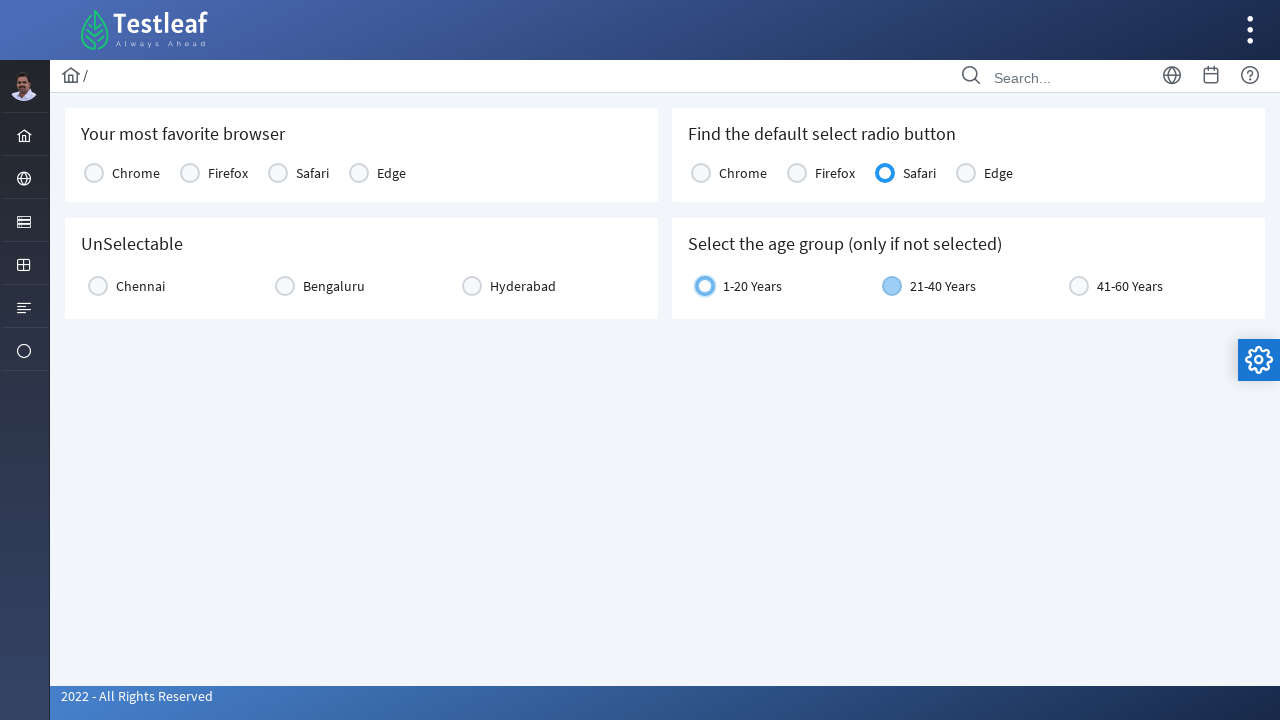

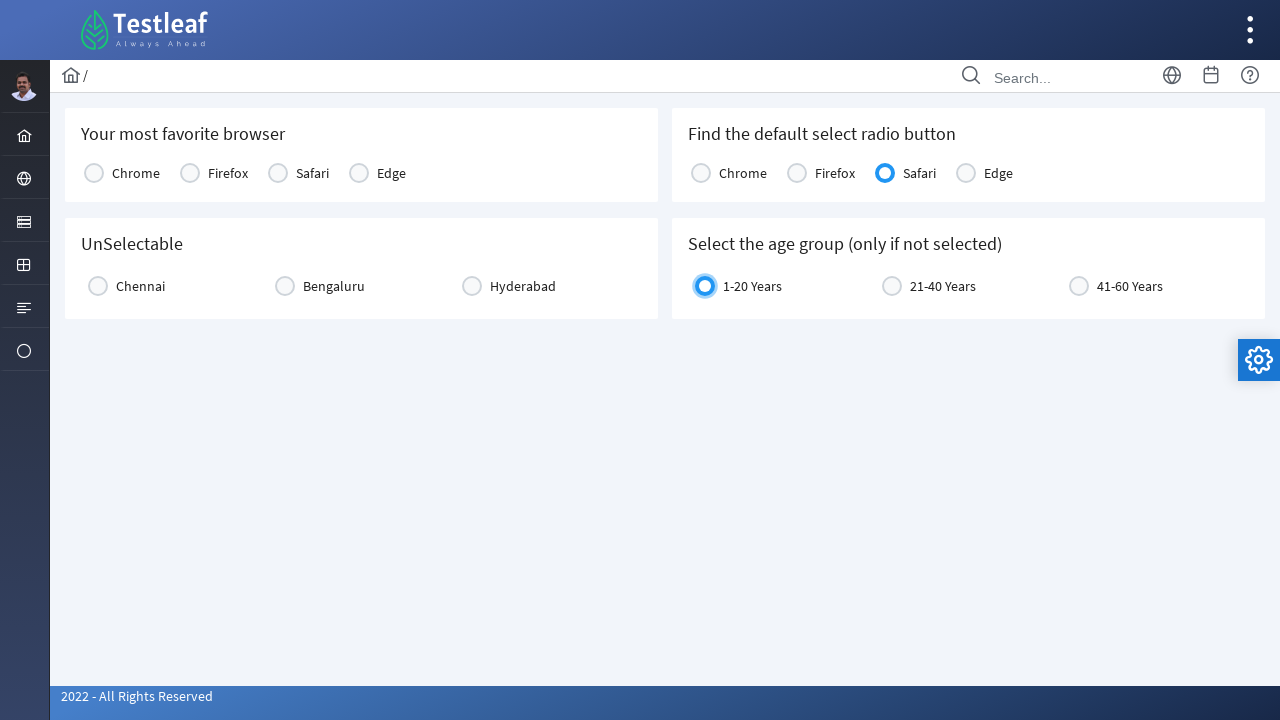